Tests dynamic content loading by clicking a start button and waiting for hidden content to become visible

Starting URL: https://the-internet.herokuapp.com/dynamic_loading/1

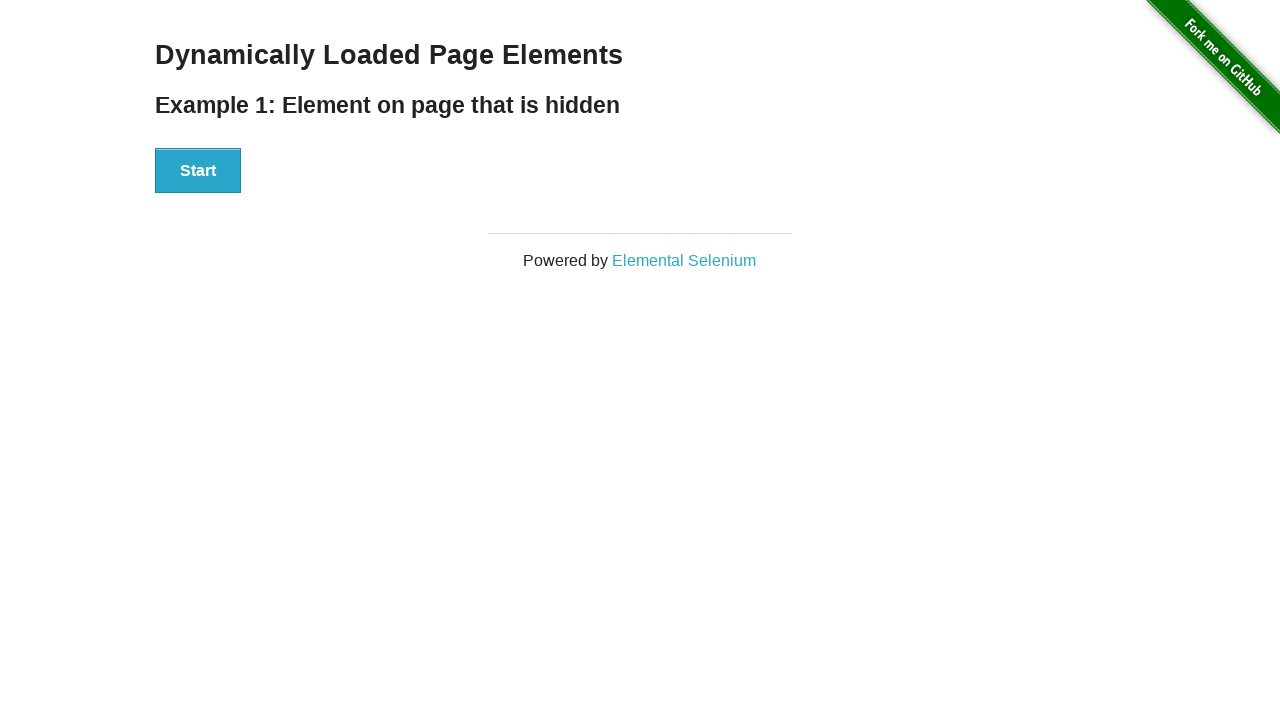

Clicked Start button to trigger dynamic content loading at (198, 171) on xpath=//button[text()='Start']
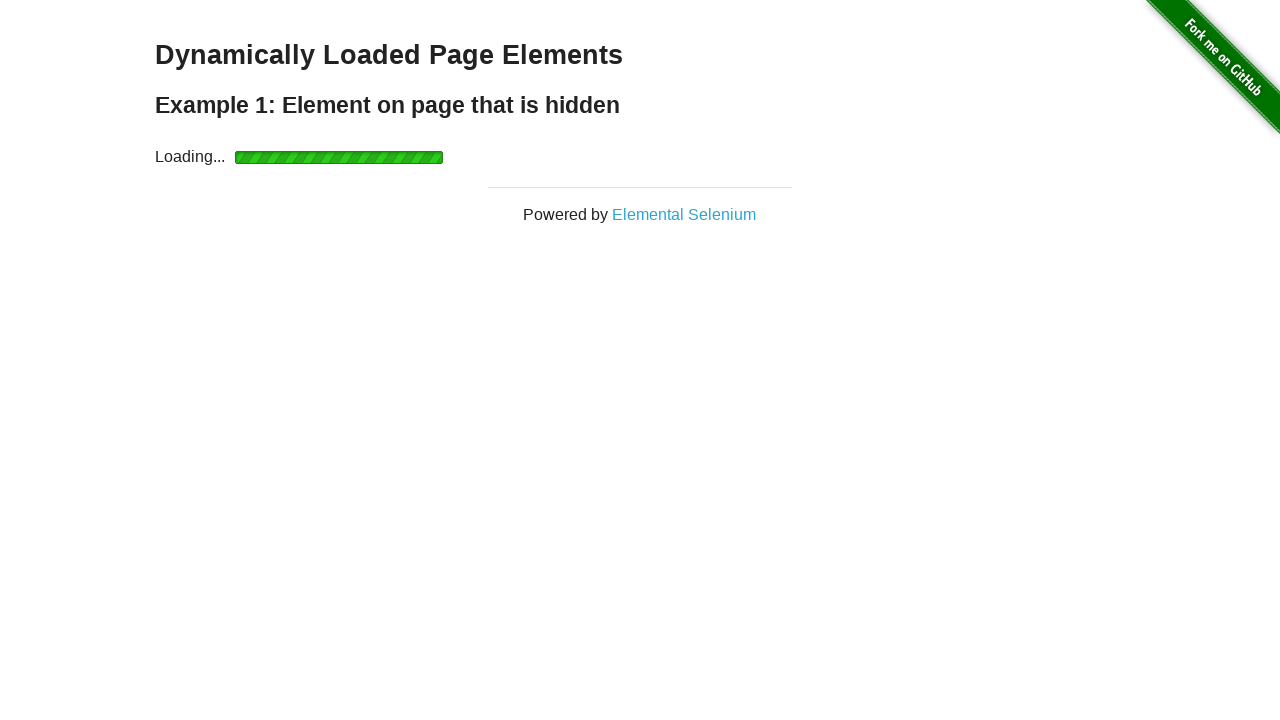

Waited for 'Hello World!' heading to become visible
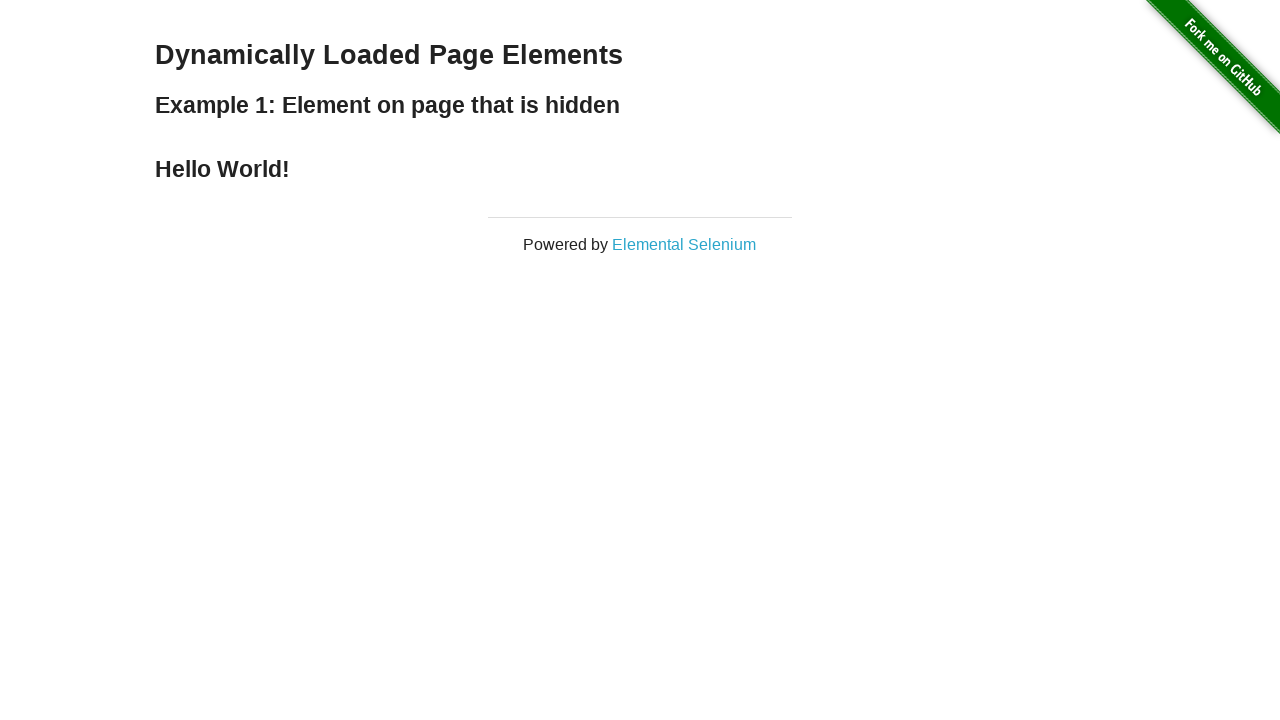

Retrieved visible text content: 'Hello World!'
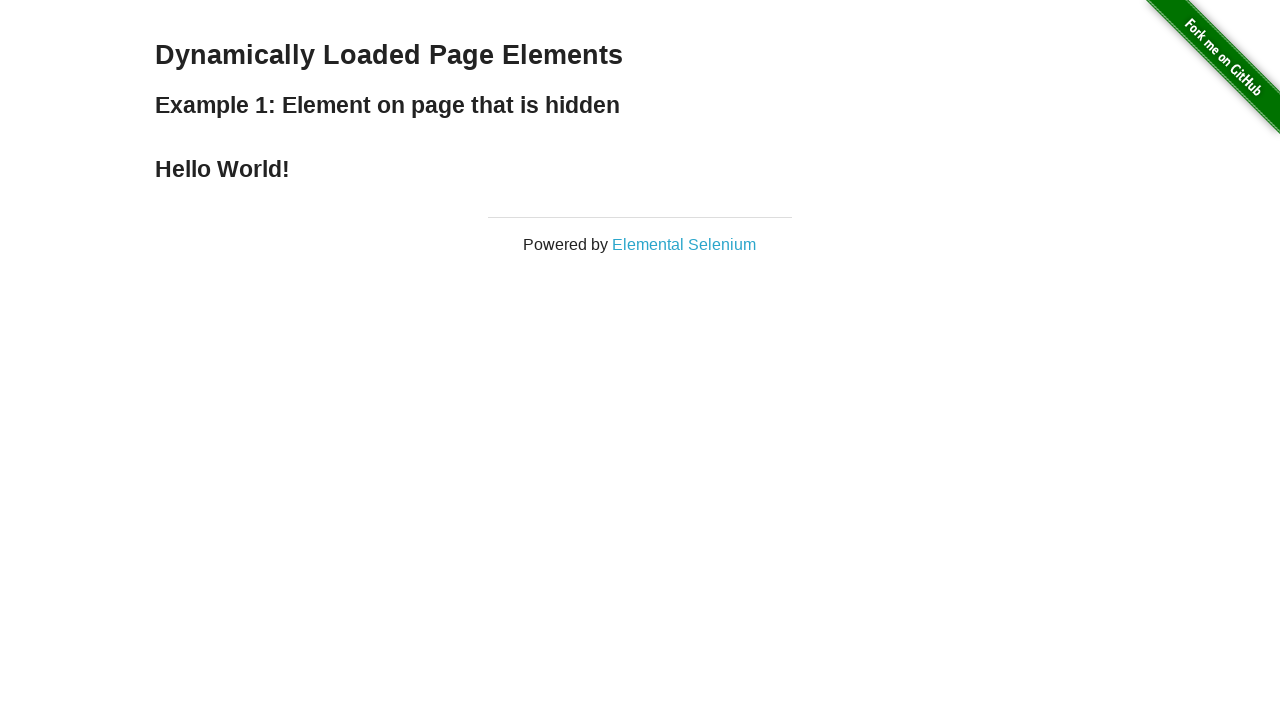

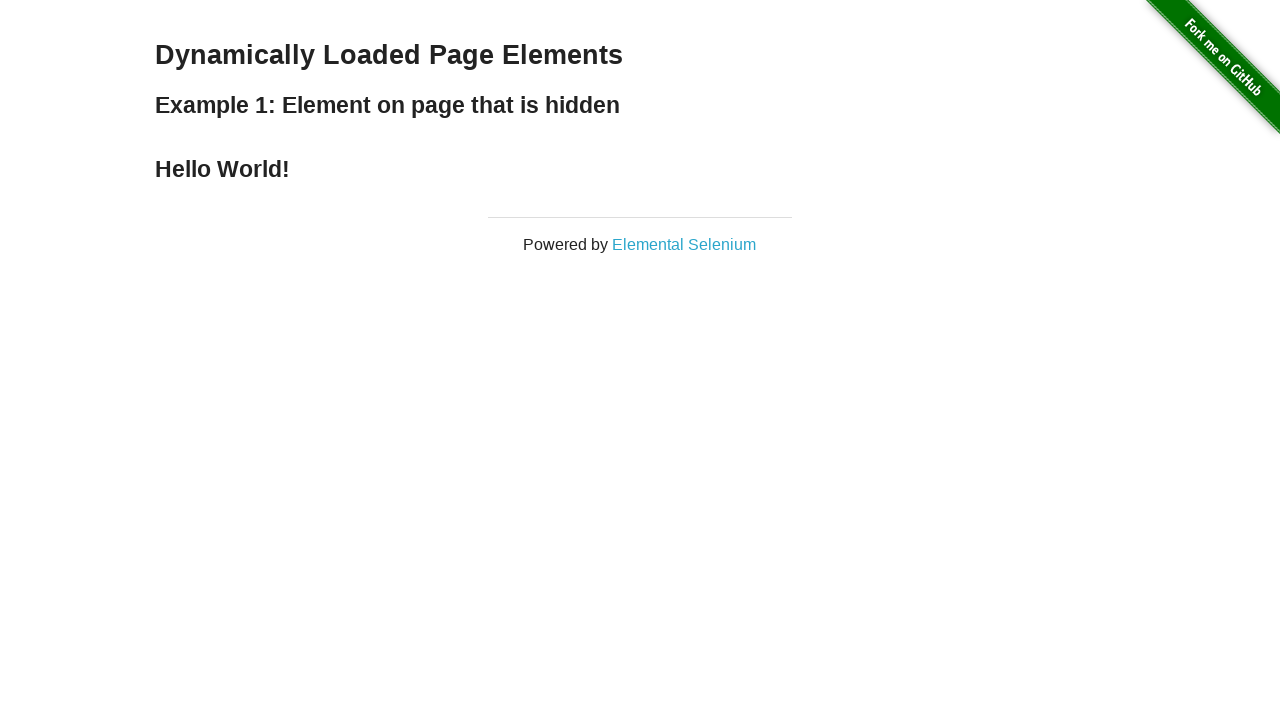